Navigates to Demoblaze homepage, clicks on a navigation menu item (likely "About us" based on the nav position), then clicks on the home logo to return to the homepage.

Starting URL: https://demoblaze.com/index.html

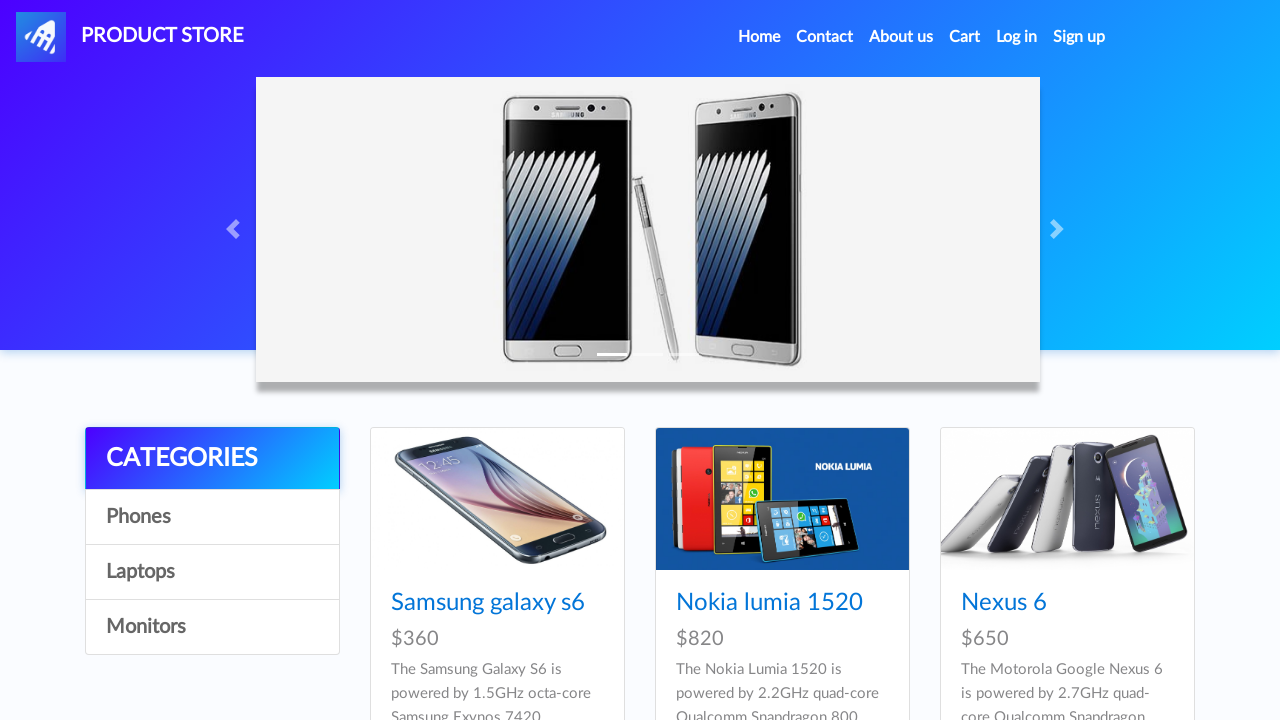

Clicked on 4th navigation menu item (About us) at (965, 37) on xpath=//*[@id='navbarExample']/ul/li[4]/a
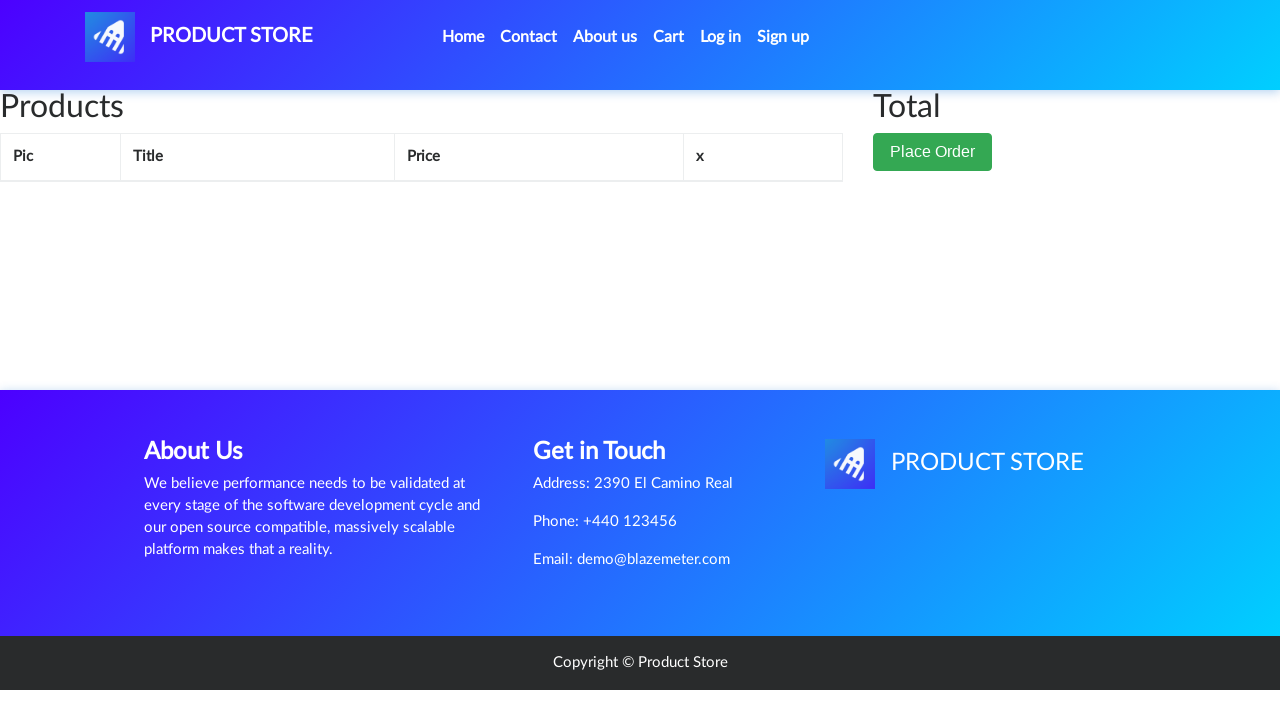

Waited for navigation page to load
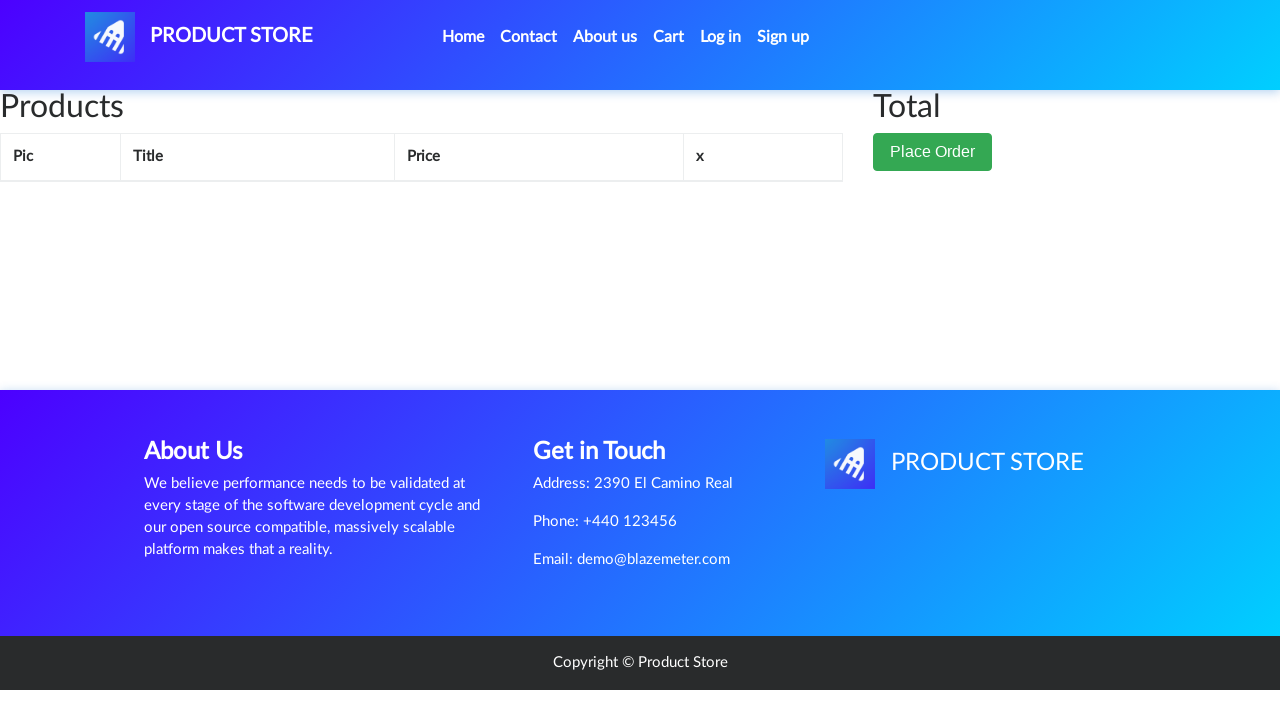

Clicked on home logo to return to homepage at (110, 37) on xpath=//*[@id='nava']/img
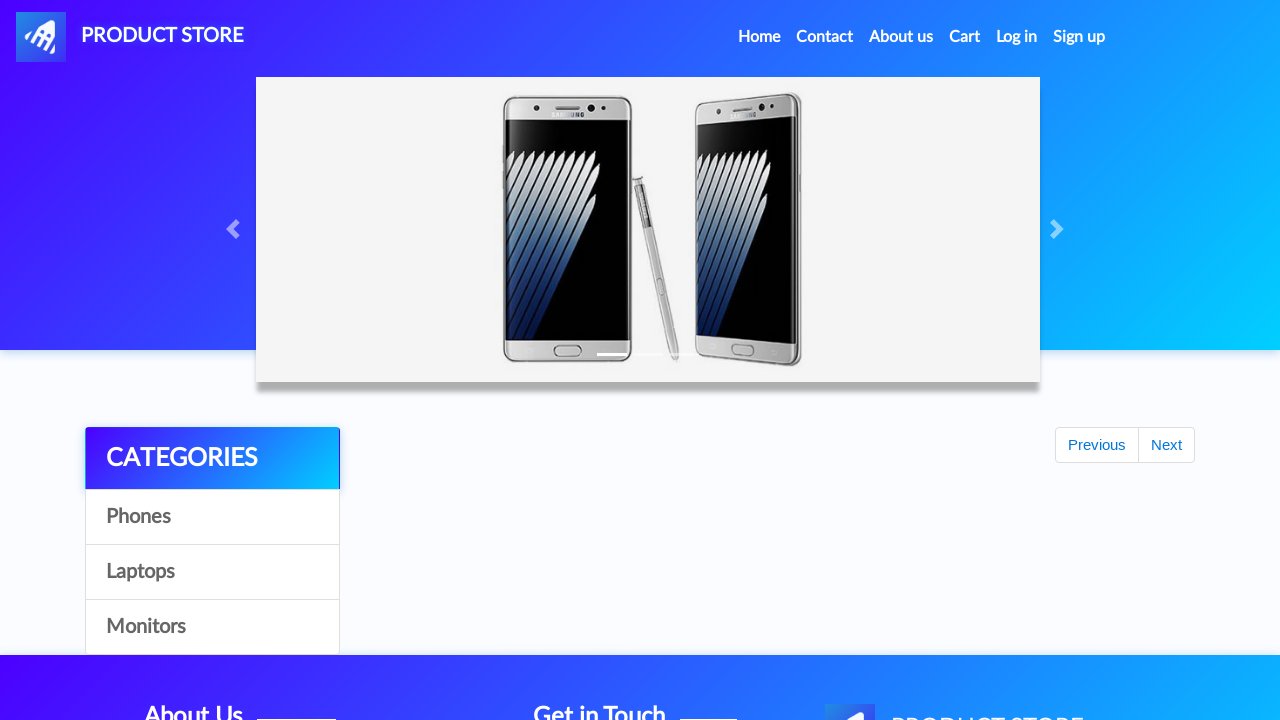

Waited for homepage to load
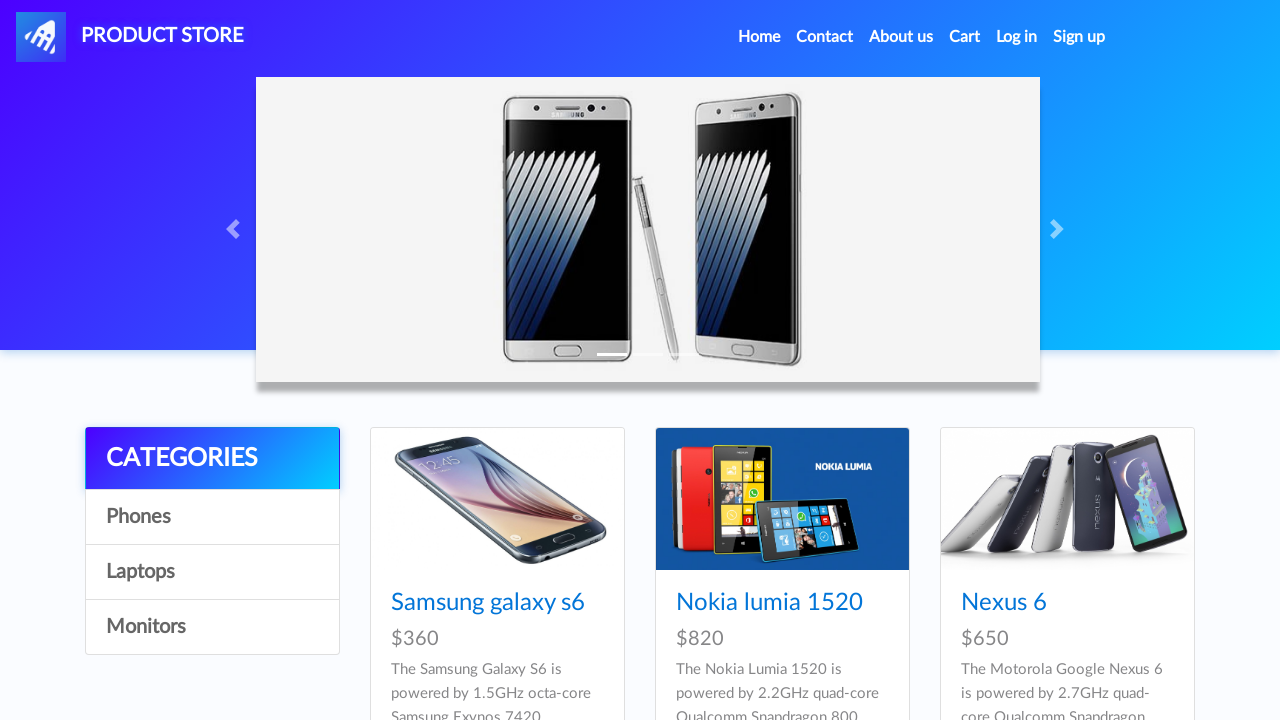

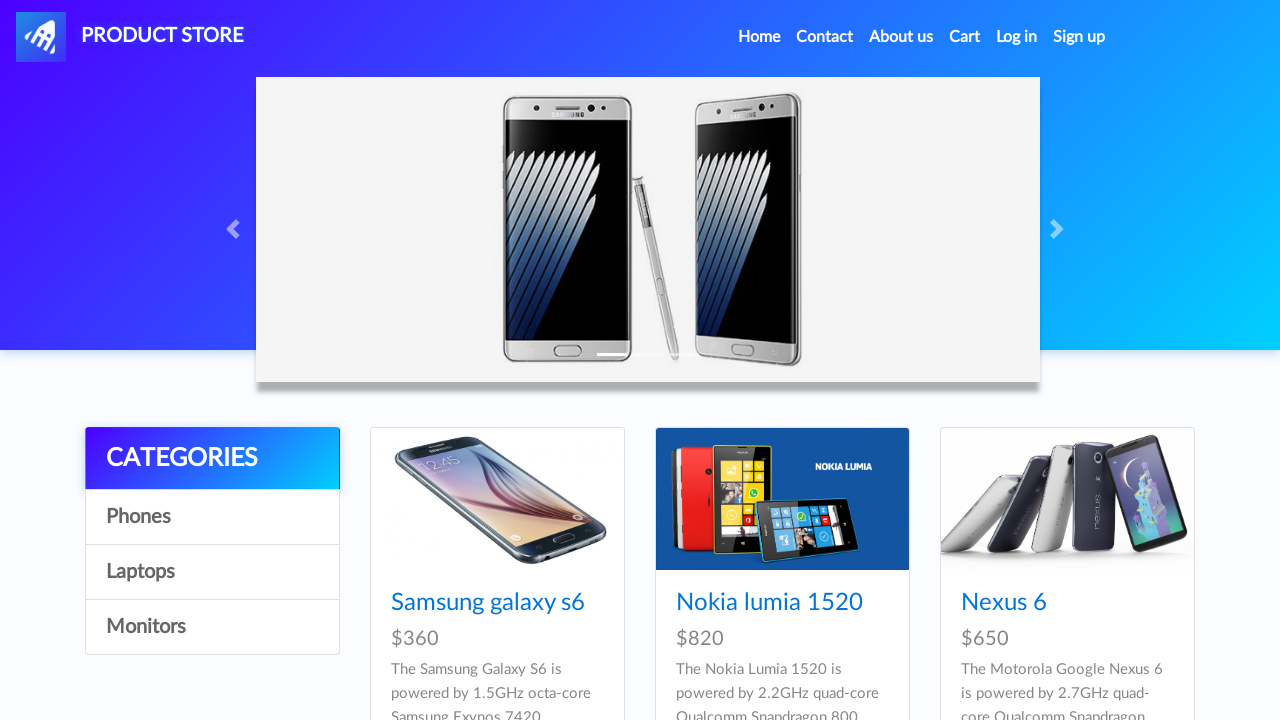